Tests dynamic loading functionality by clicking a start button and waiting for dynamically loaded content to appear

Starting URL: http://the-internet.herokuapp.com/dynamic_loading/2

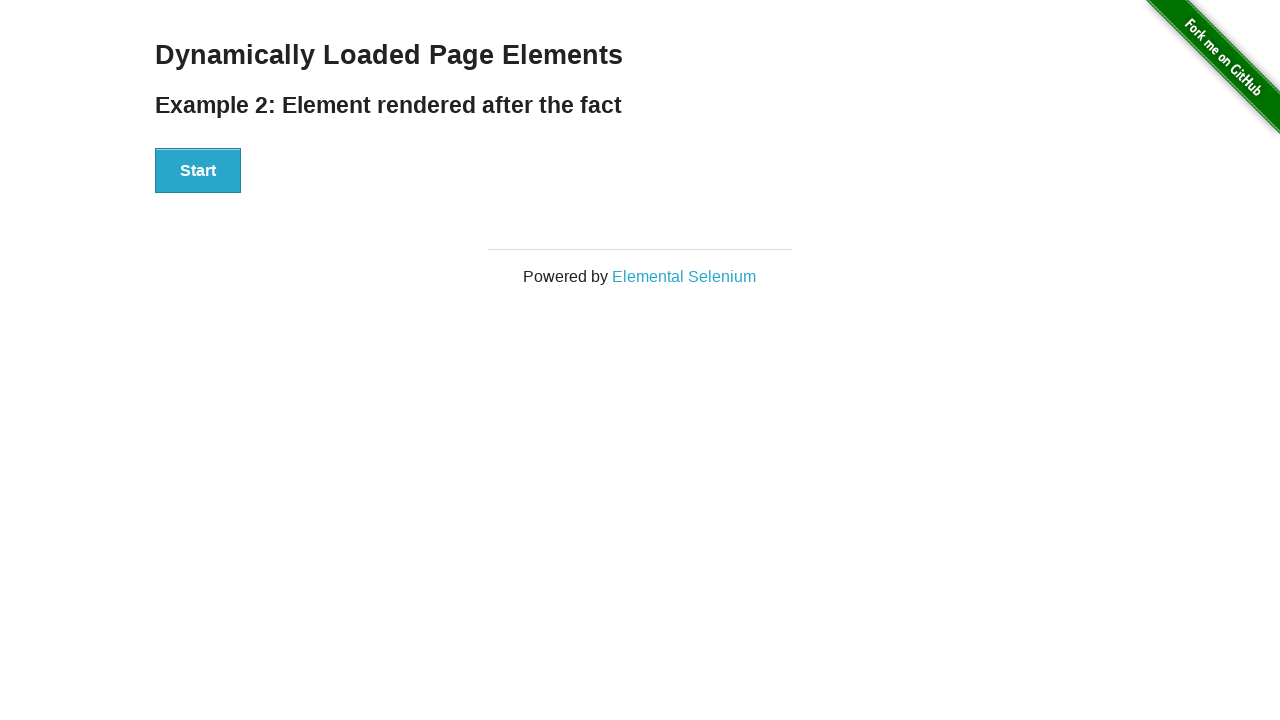

Clicked start button to trigger dynamic loading at (198, 171) on #start>button
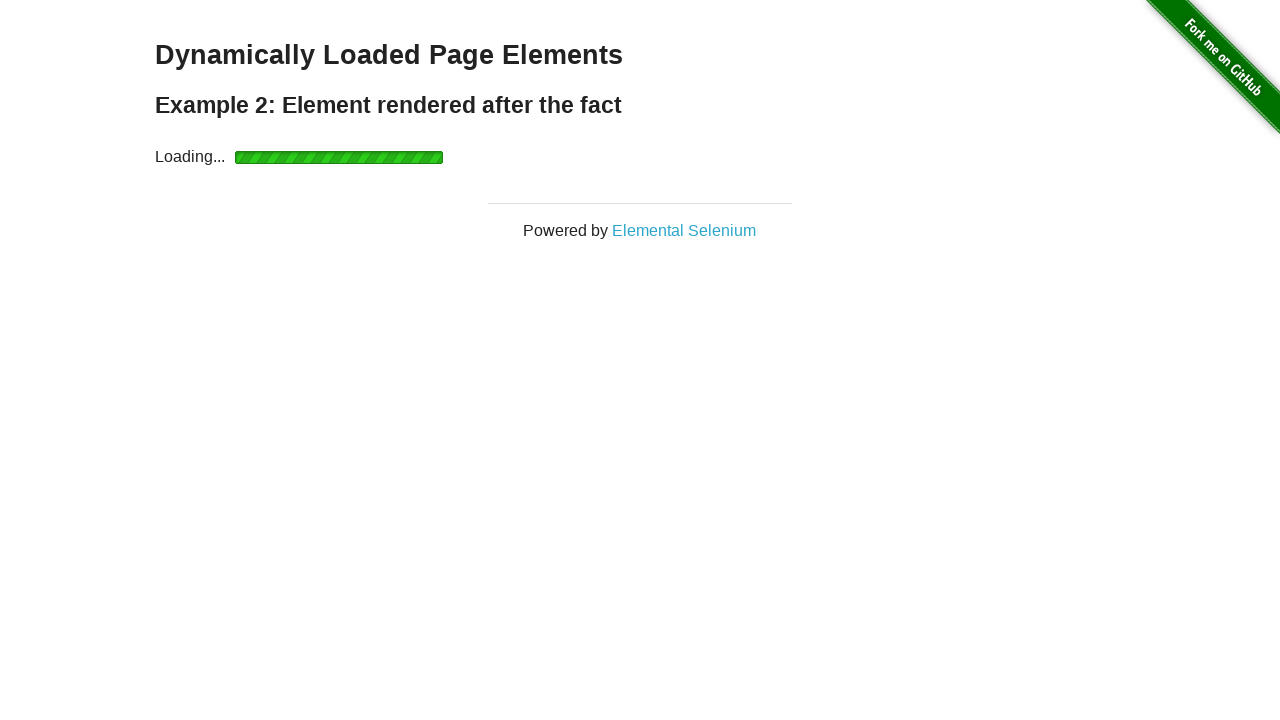

Waited for dynamically loaded text element to appear
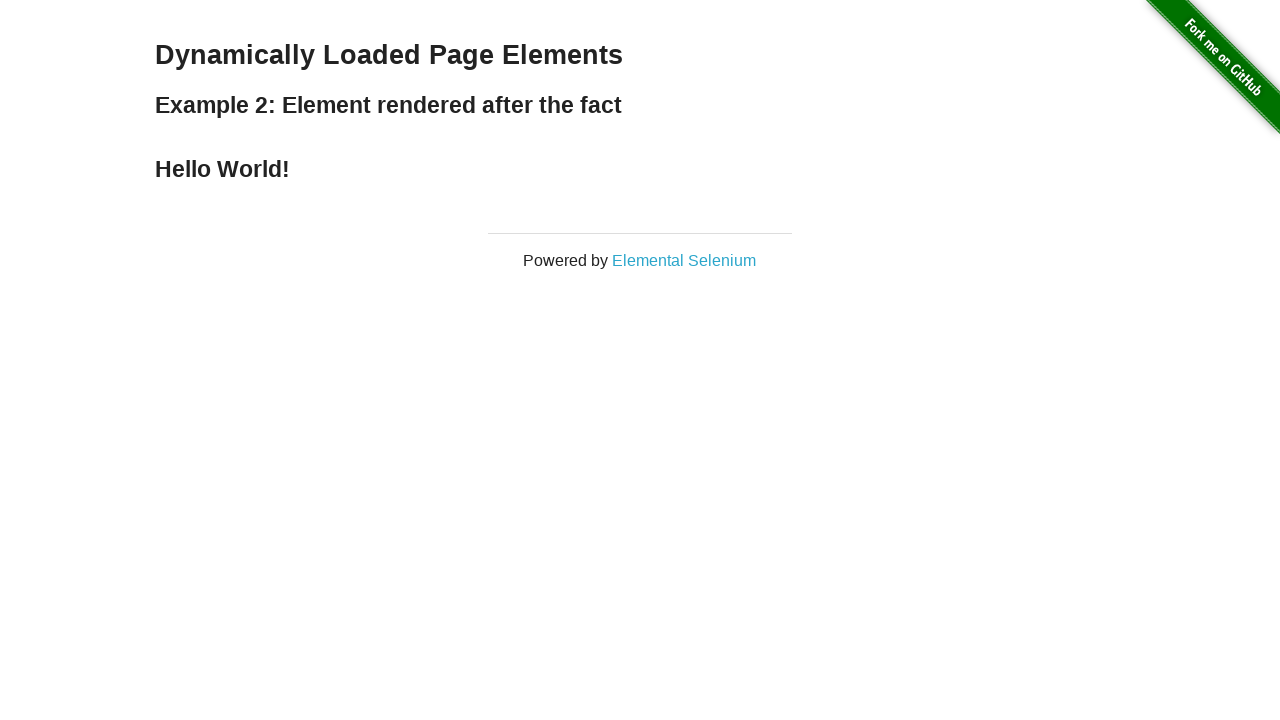

Located the dynamically loaded text element
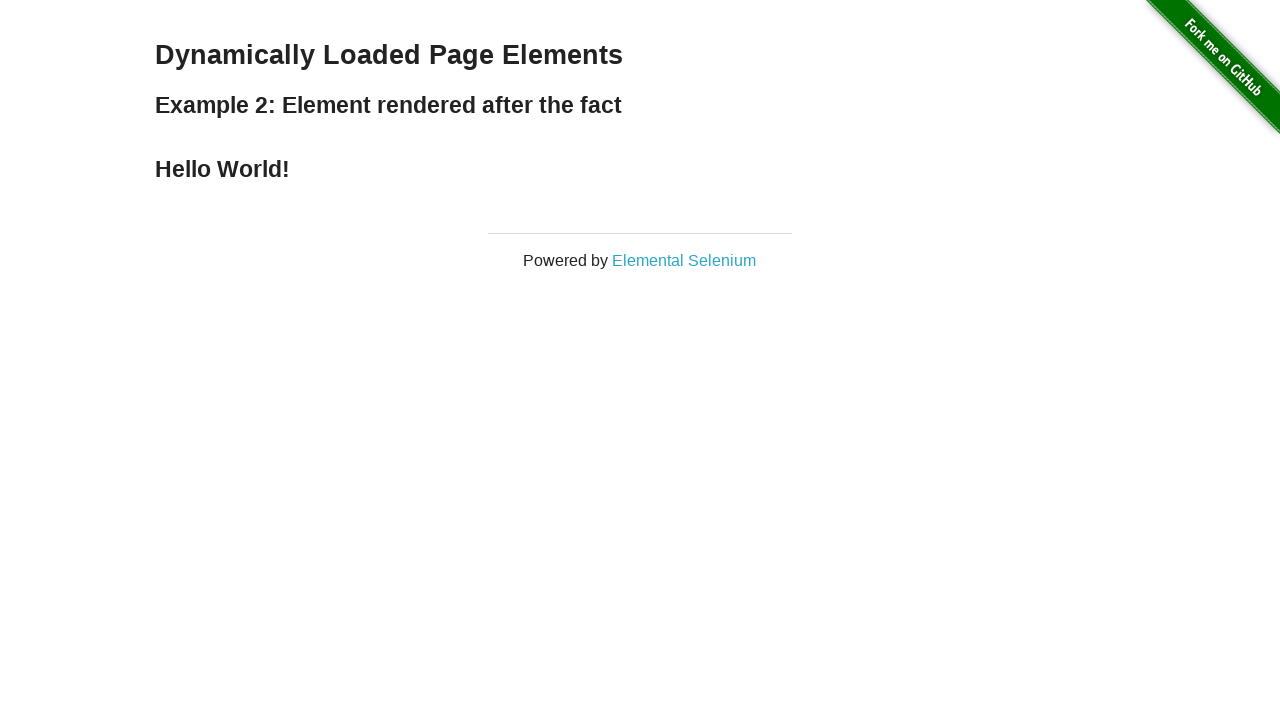

Retrieved text from loaded element: Hello World!
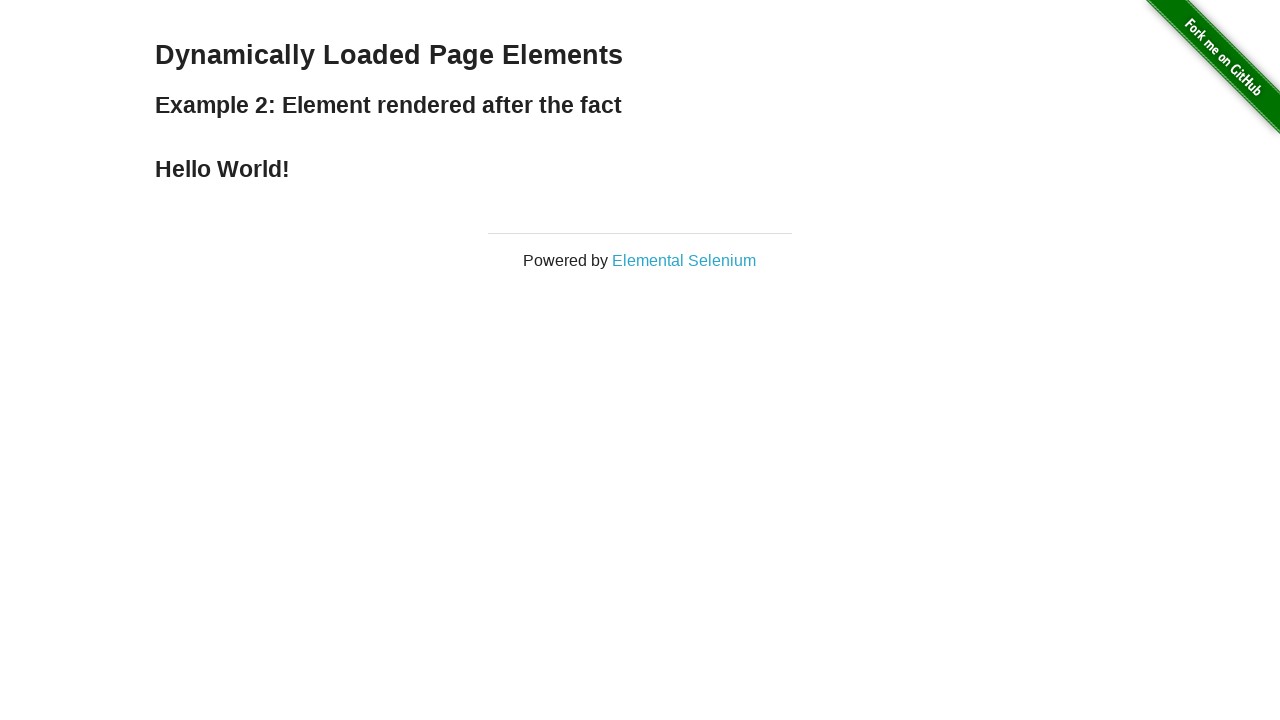

Printed text content: Hello World!
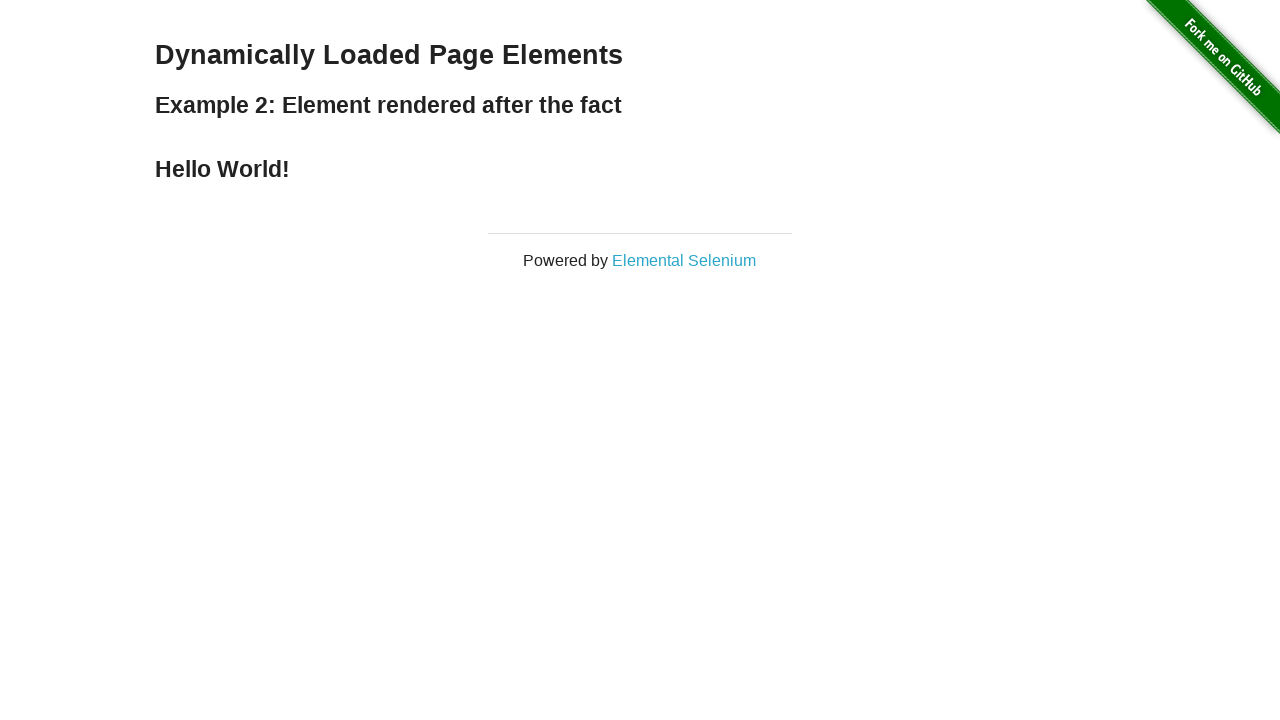

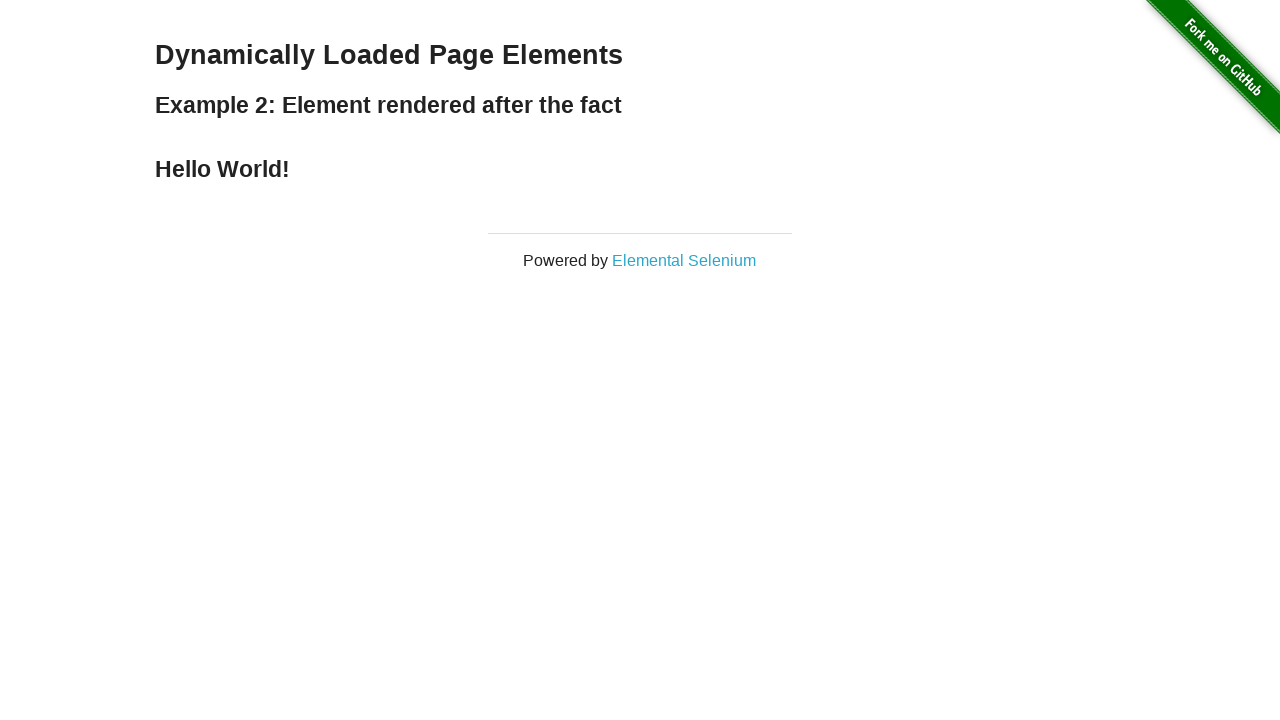